Tests reopening a completed task by toggling it back to active

Starting URL: https://todomvc4tasj.herokuapp.com/

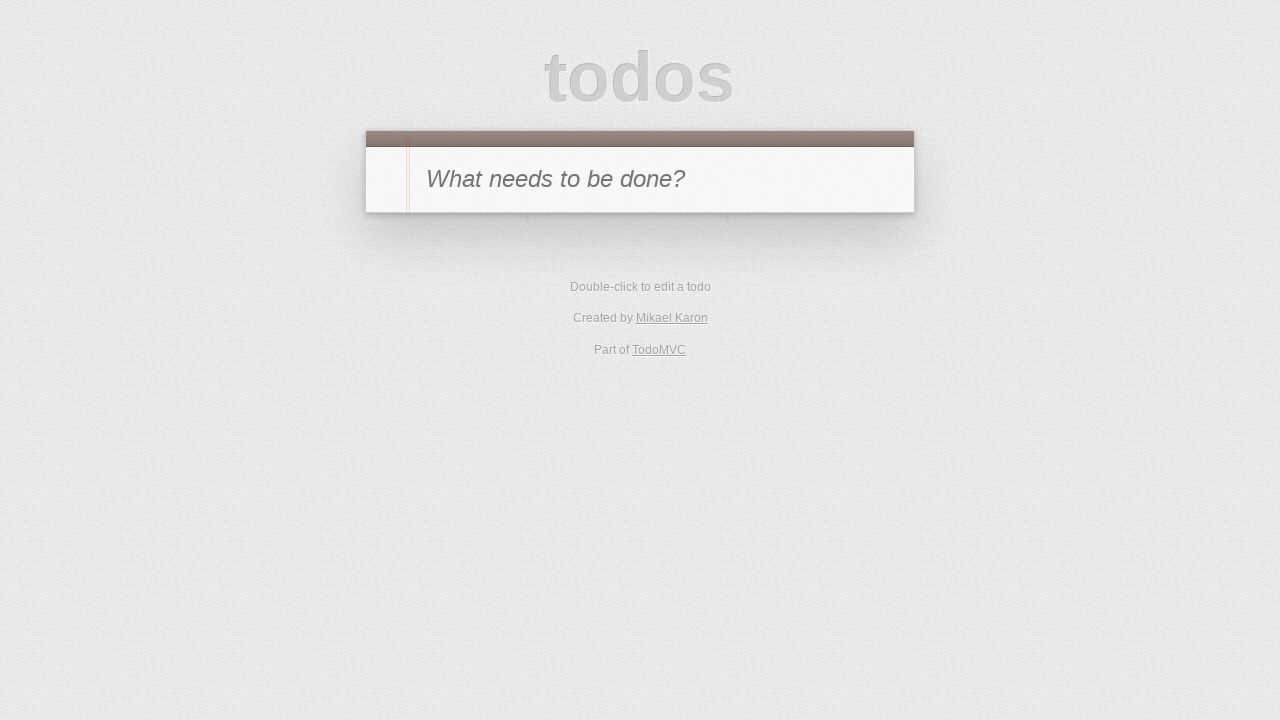

Set up initial completed task via localStorage
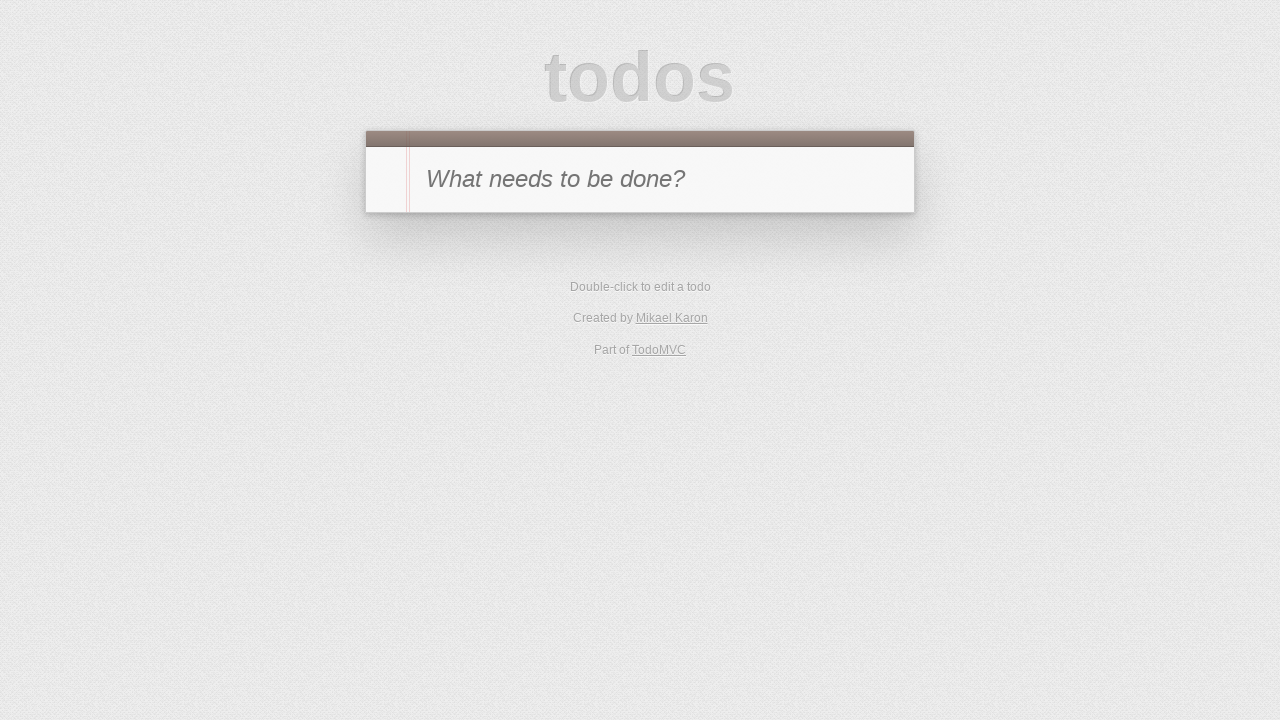

Reloaded page to display the completed task
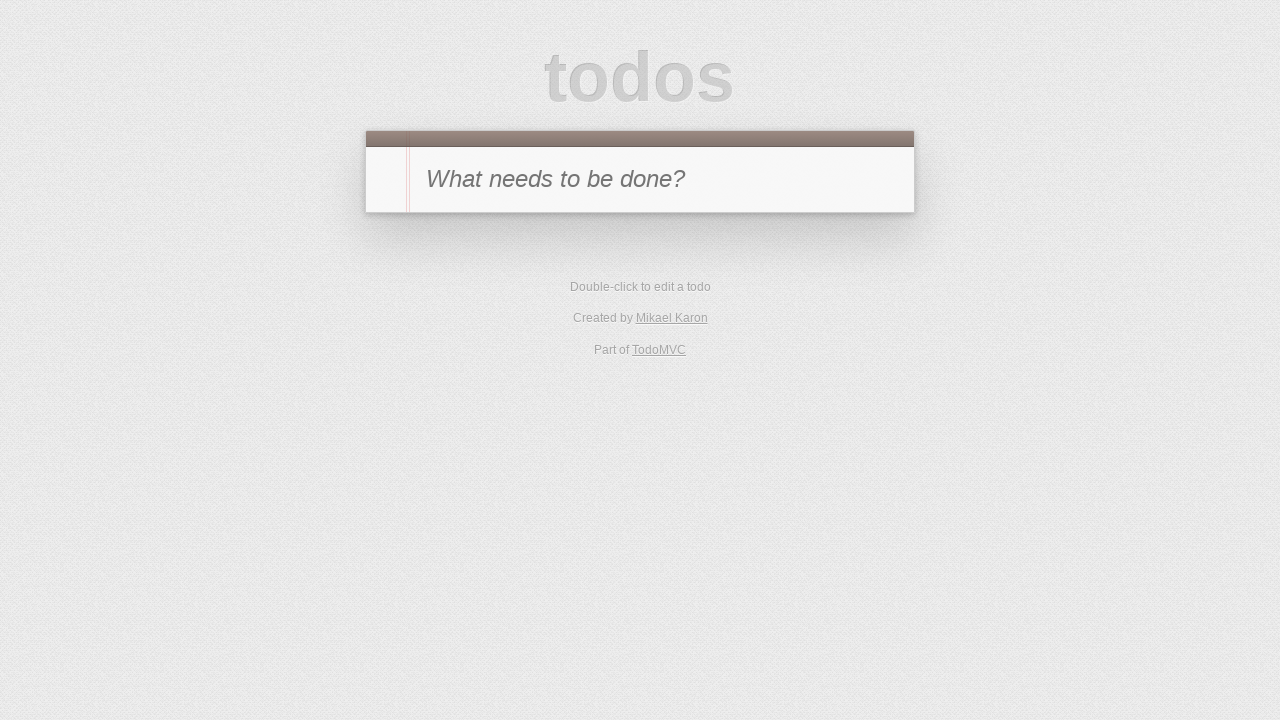

Toggled completed task back to active at (386, 242) on li:has-text('1') .toggle
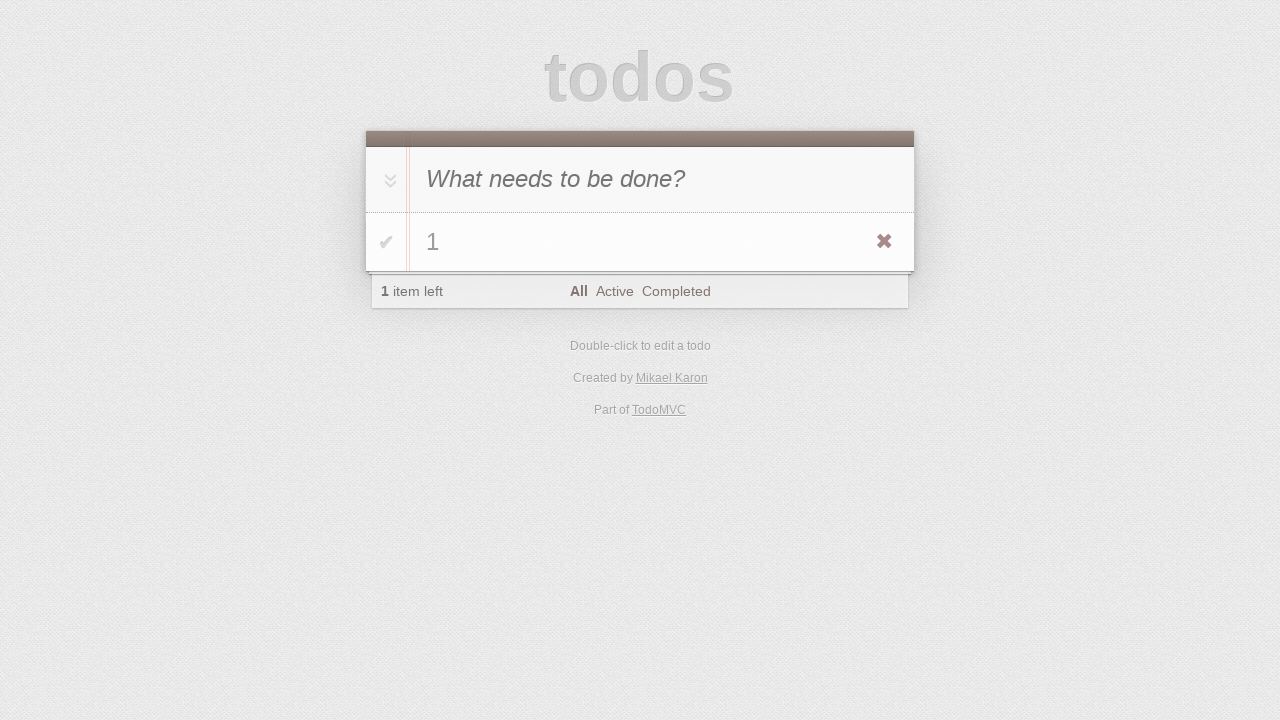

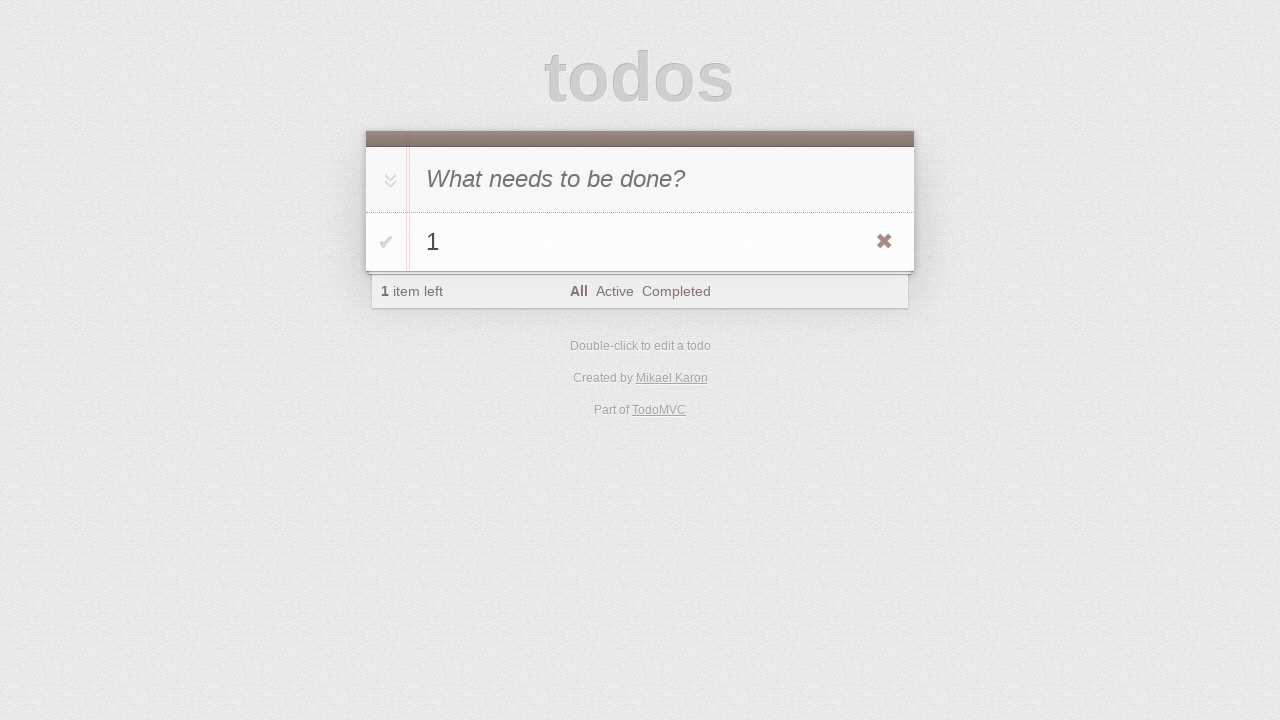